Tests finding form elements by their class name on a Selenium practice page

Starting URL: https://selectorshub.com/xpath-practice-page/

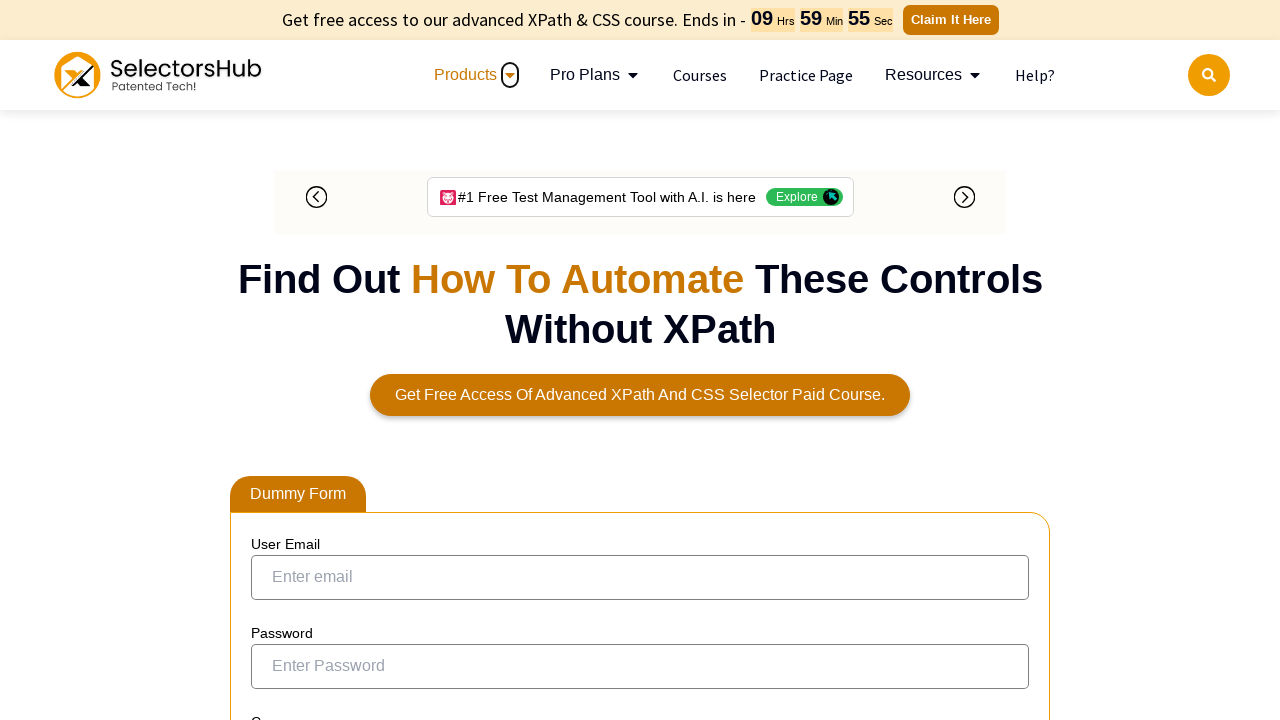

Waited for .selectors-input class element to load
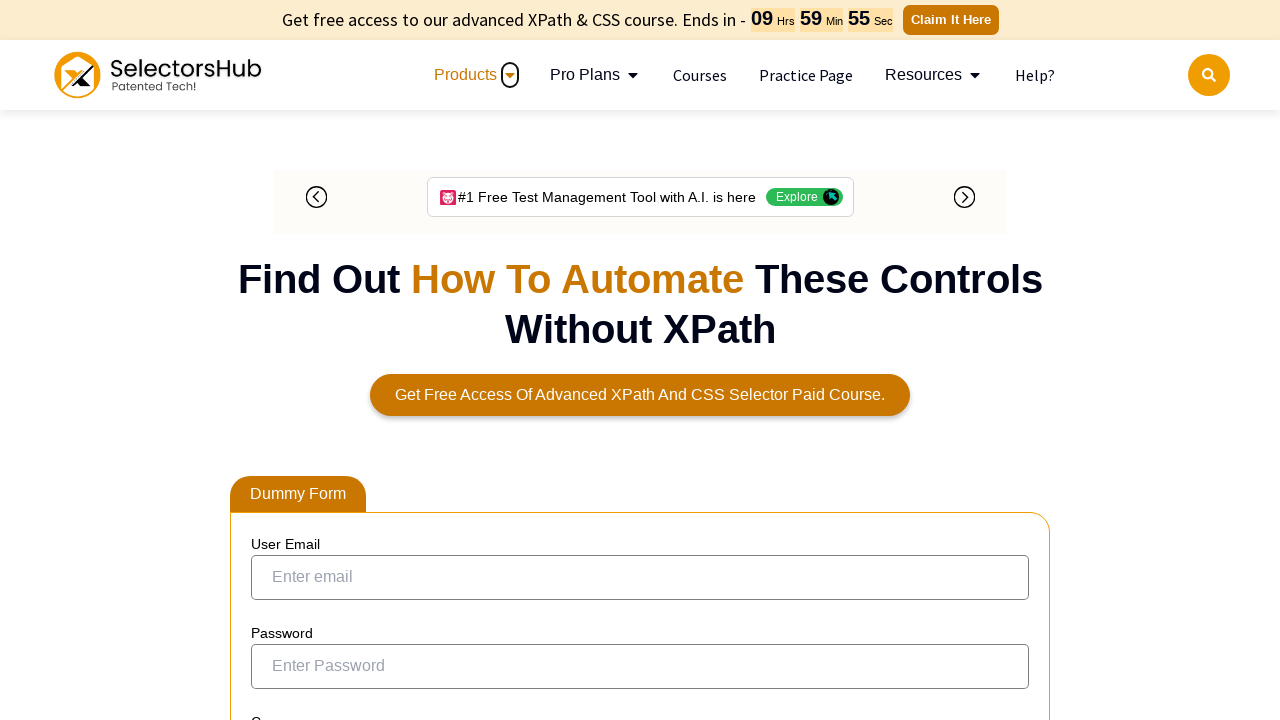

Waited for .form-control class element to load
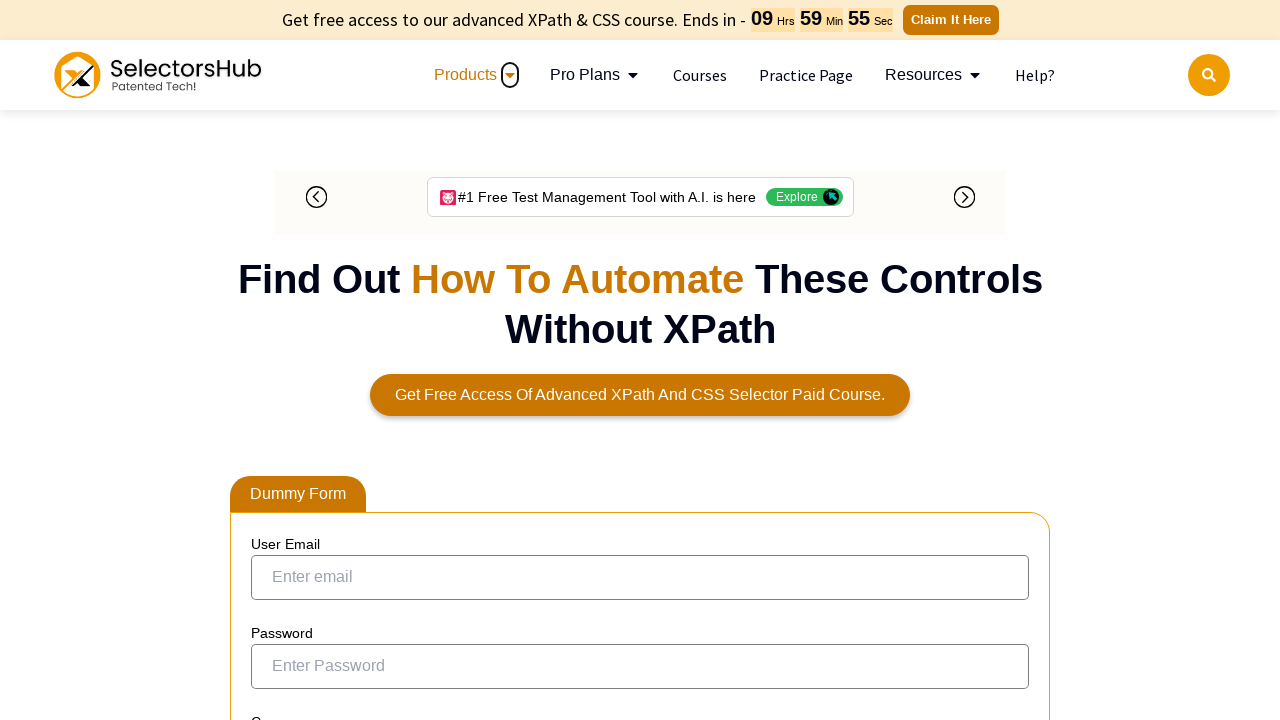

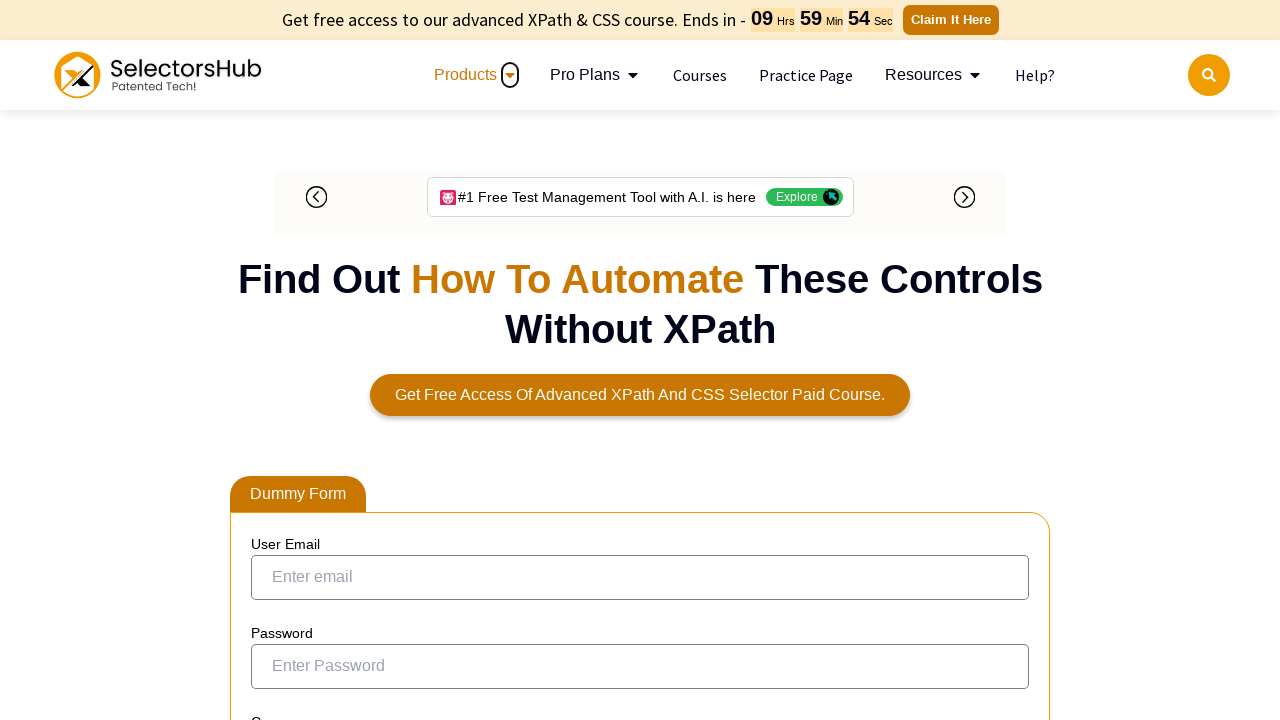